Tests the "Get Started" link by clicking it and verifying the Installation heading appears

Starting URL: https://playwright.dev/

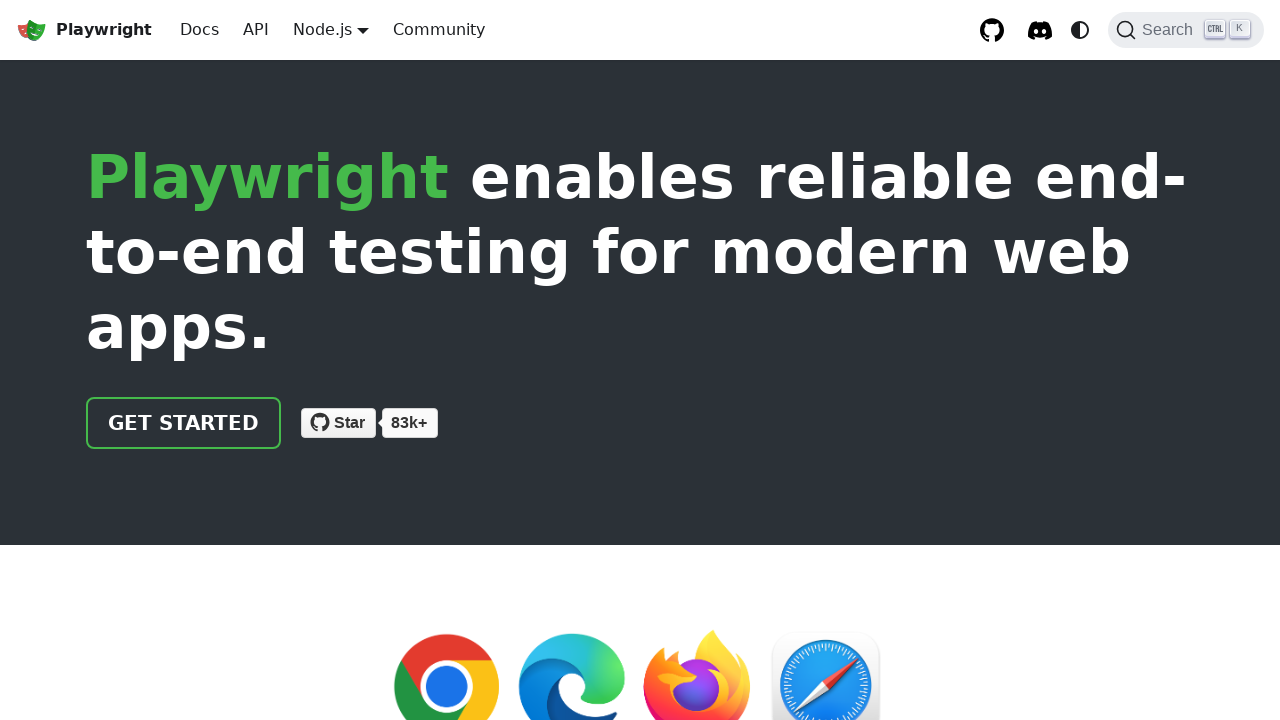

Clicked the 'Get Started' link at (184, 423) on a:has-text('Get started')
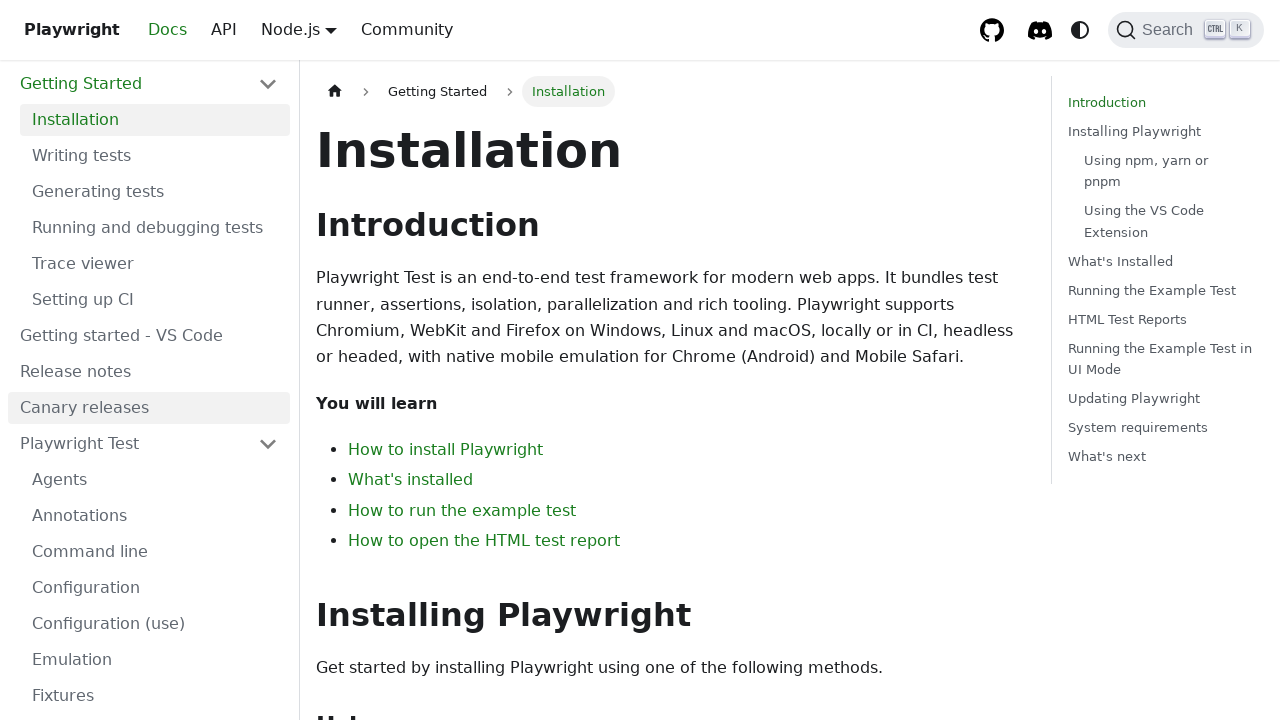

Installation heading appeared and page loaded
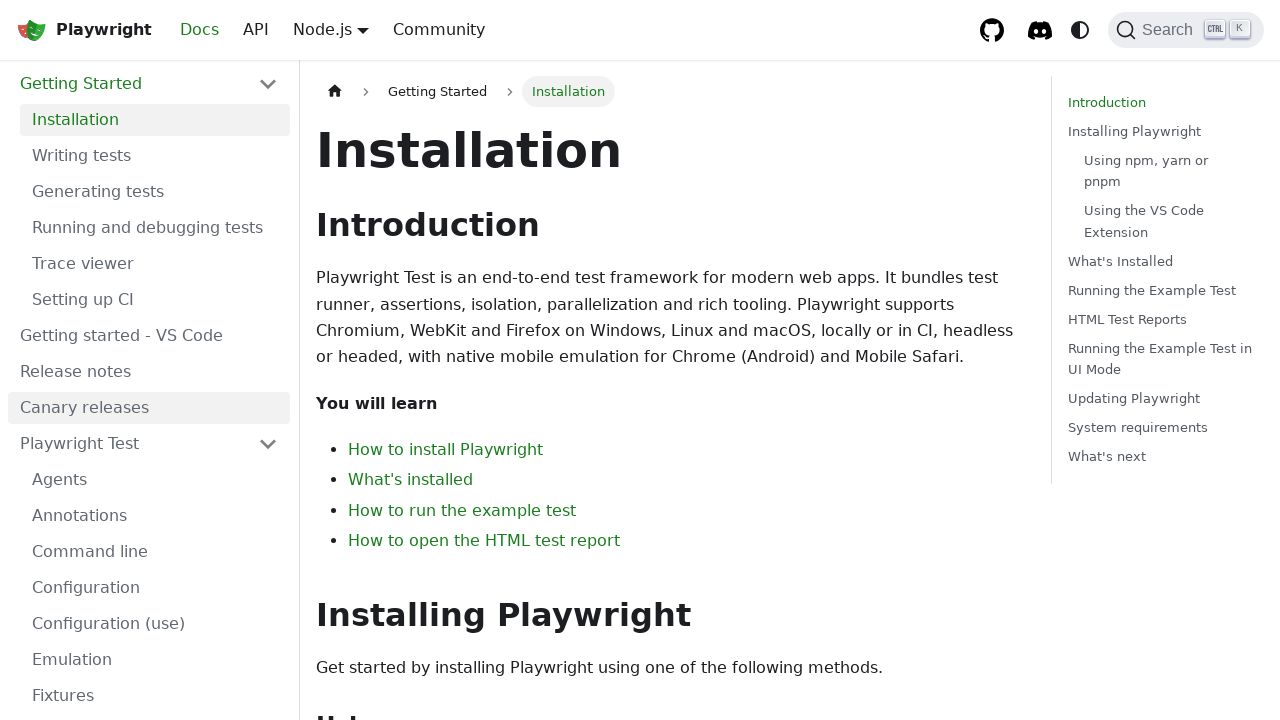

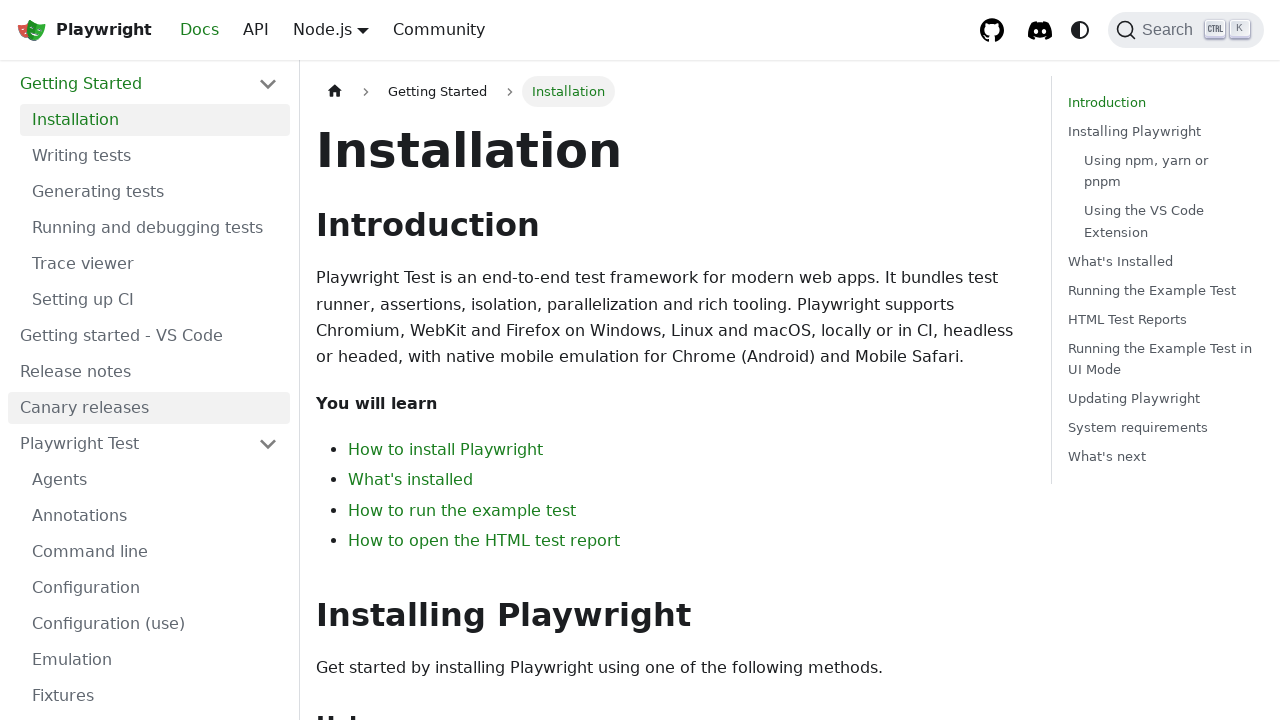